Tests resizing a box with restriction constraints by dragging the resize handle 20 pixels horizontally and 30 pixels vertically

Starting URL: https://demoqa.com/resizable

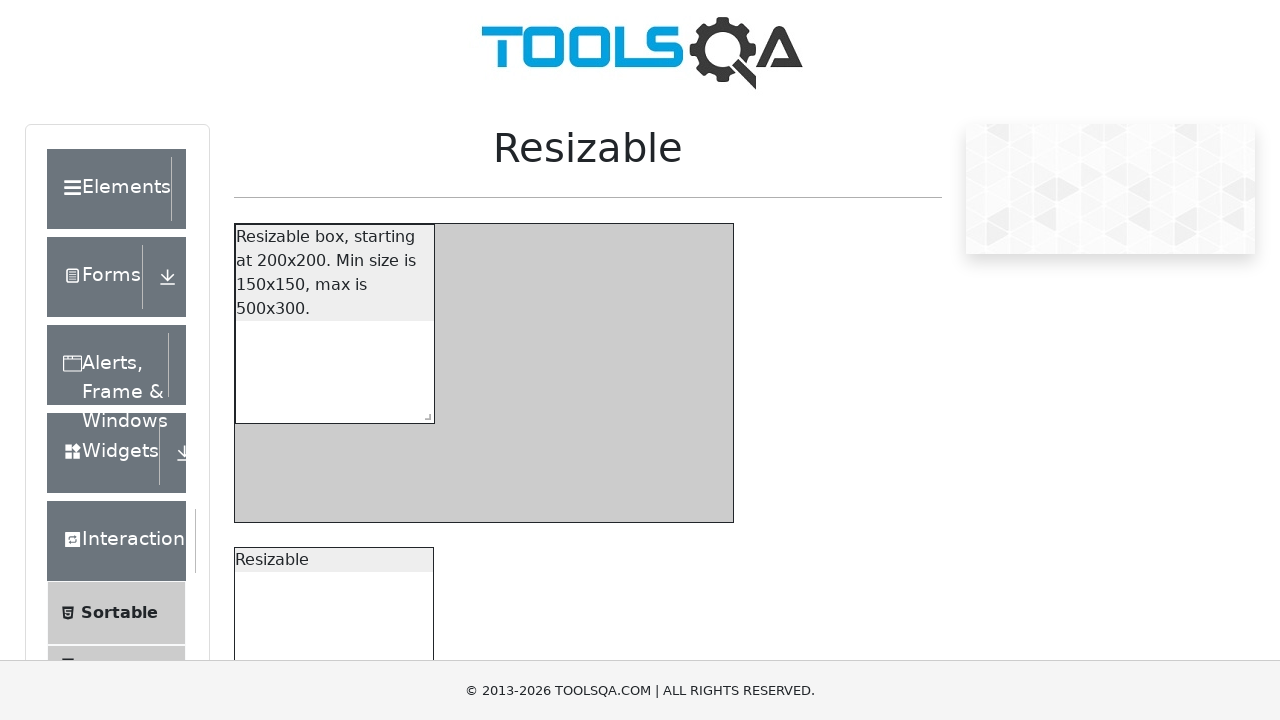

Located the restricted resizable box element
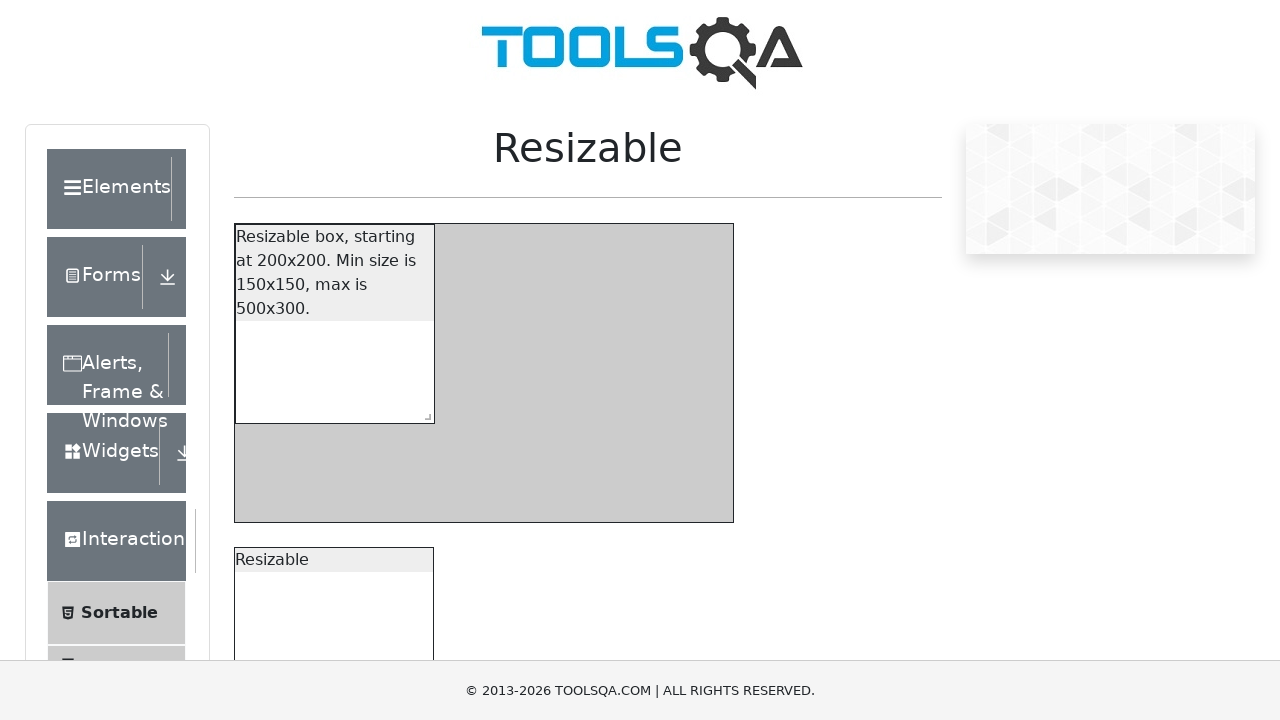

Located the resize handle within the restricted box
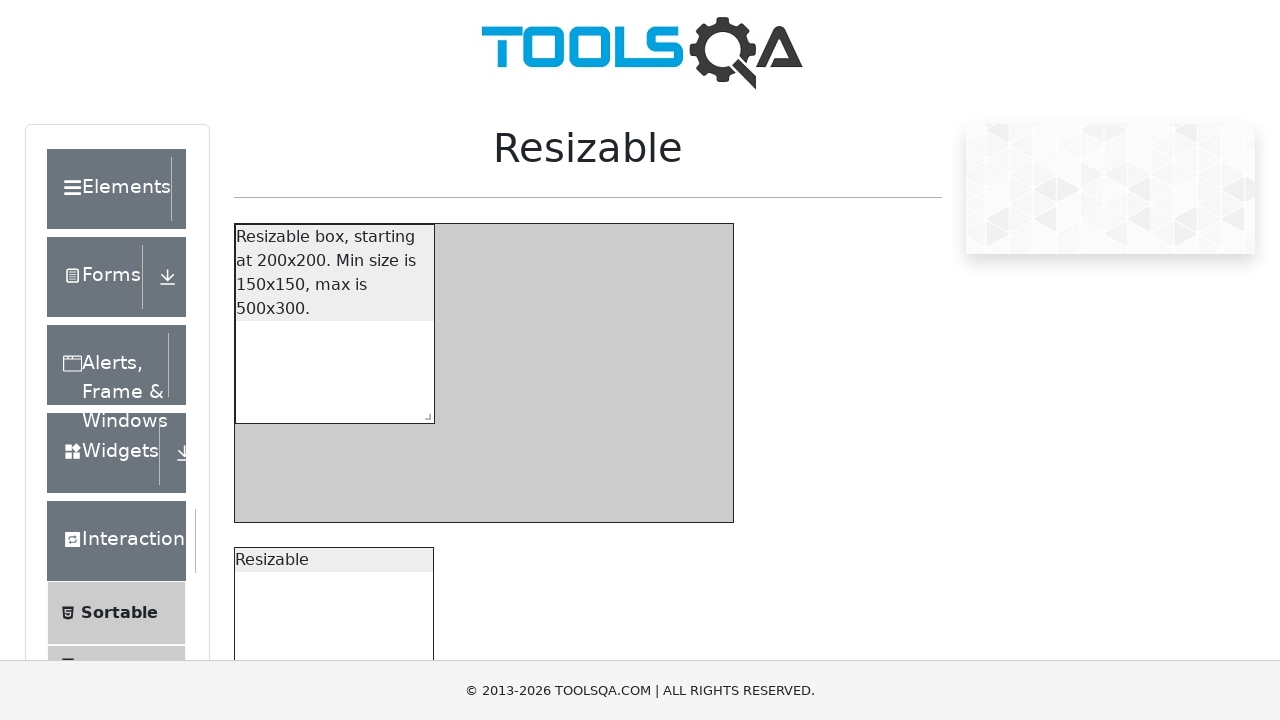

Retrieved initial box dimensions before resize
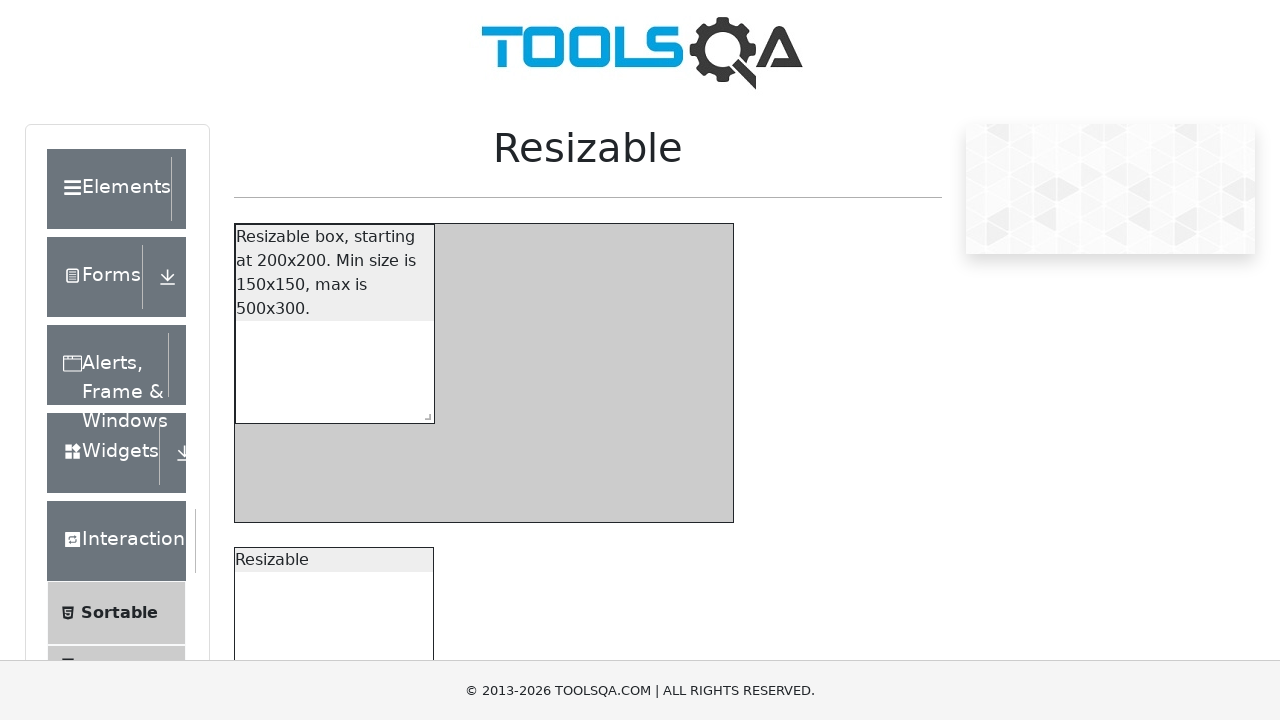

Dragged resize handle 20 pixels horizontally and 30 pixels vertically with restriction constraints at (434, 433)
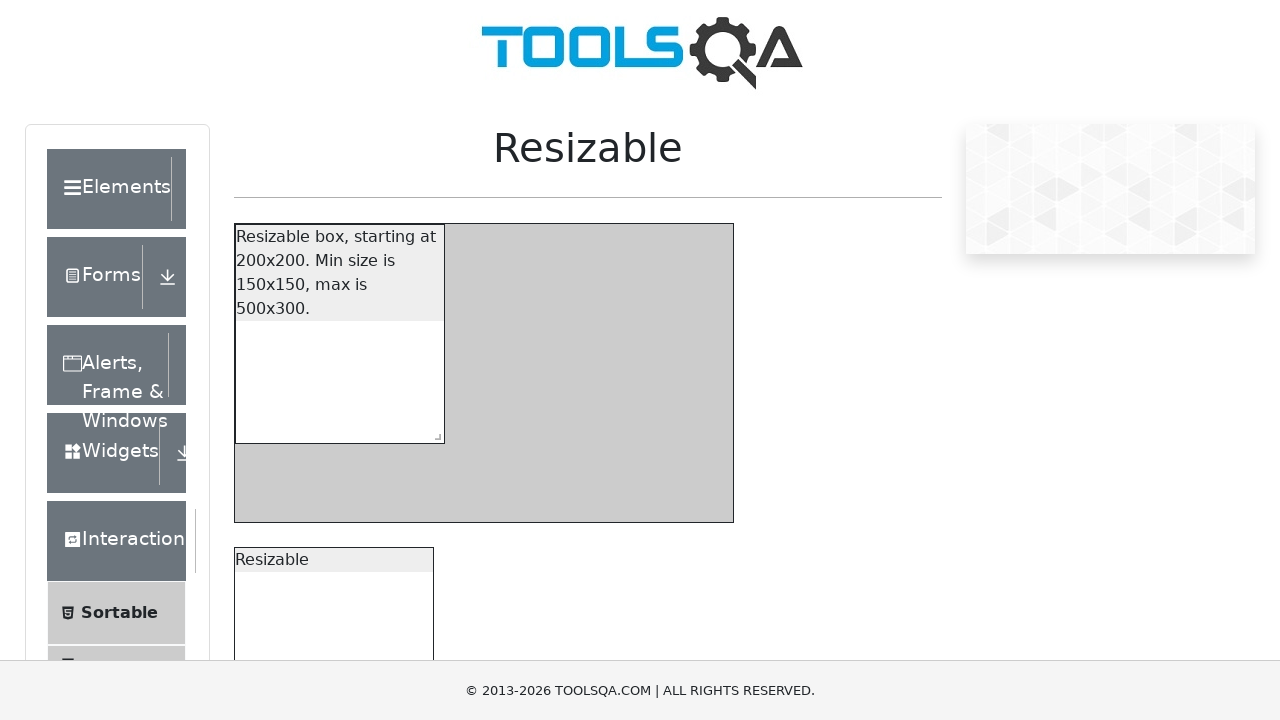

Waited 500ms for resize animation to complete
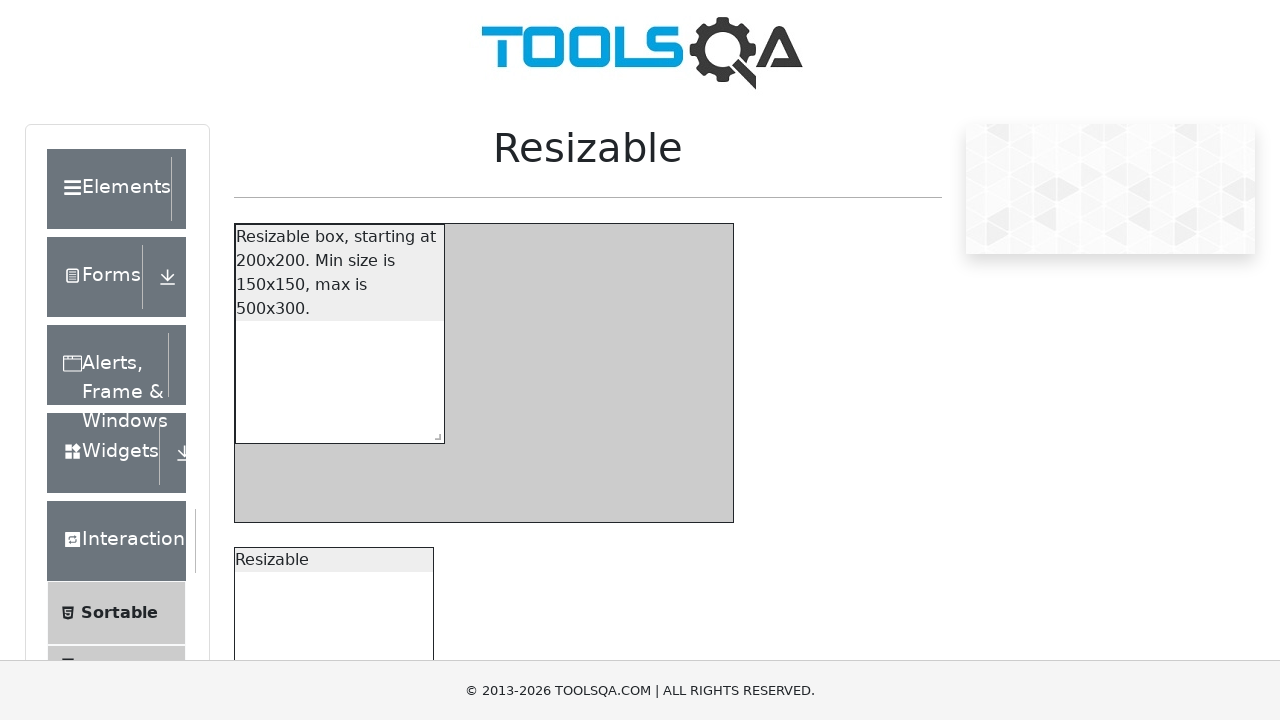

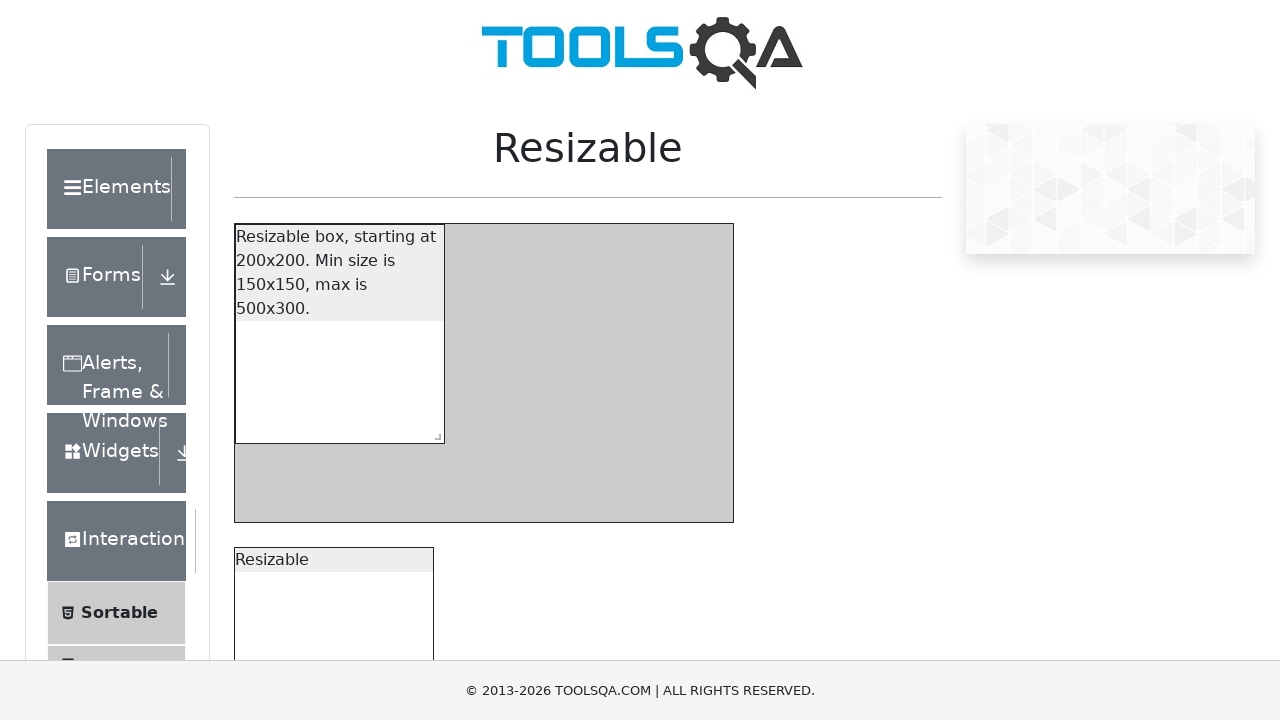